Tests alert handling functionality by triggering an alert dialog and accepting it

Starting URL: https://demoqa.com/alerts

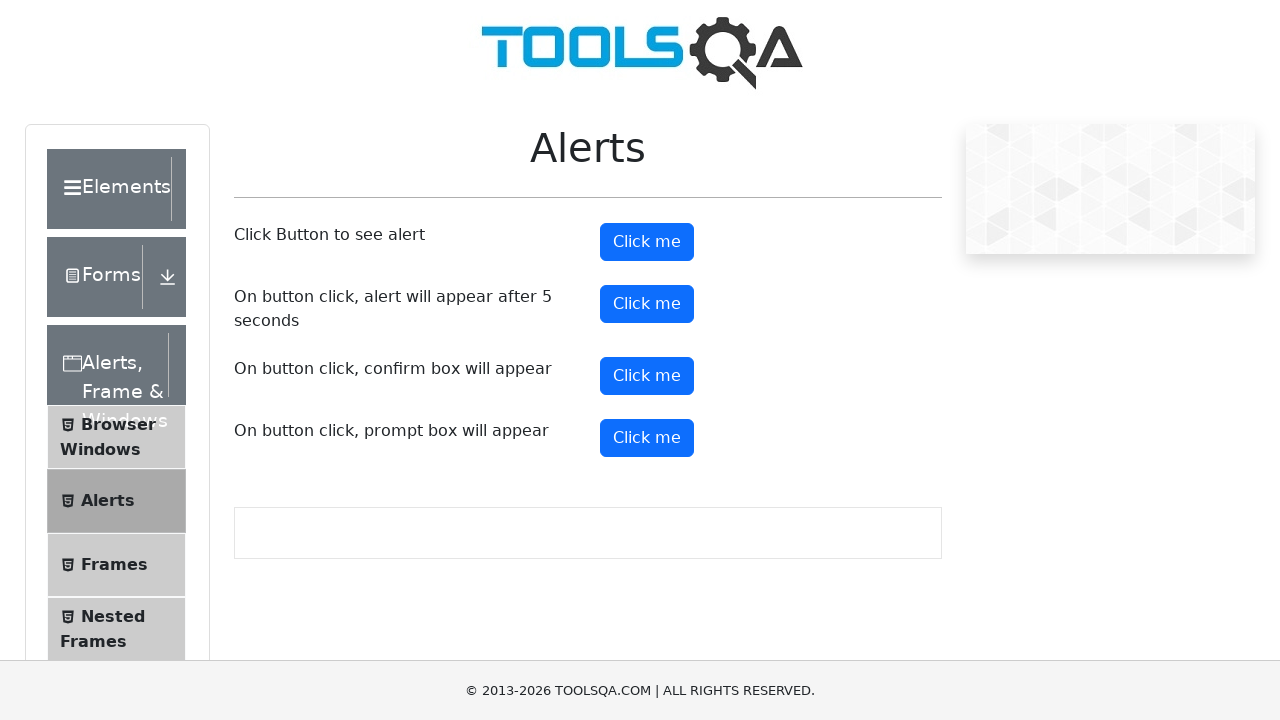

Clicked alert button to trigger alert dialog at (647, 242) on xpath=//*[@id='alertButton']
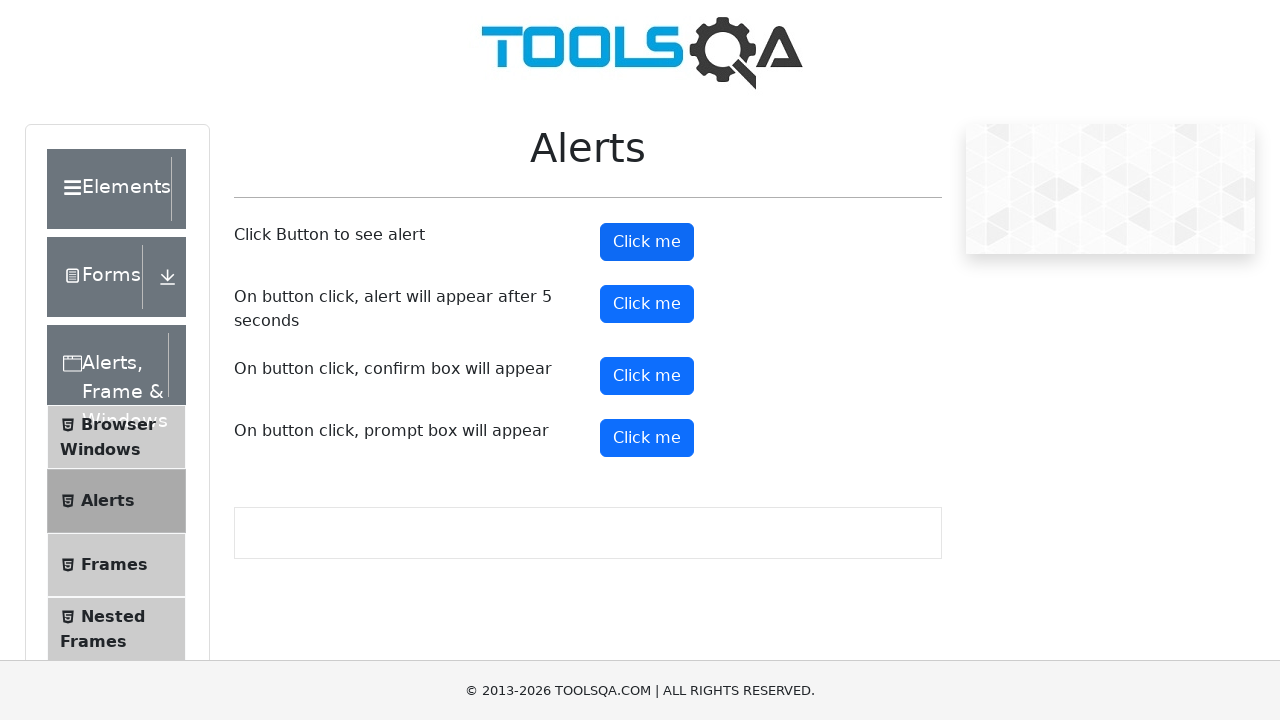

Set up dialog handler to accept alert
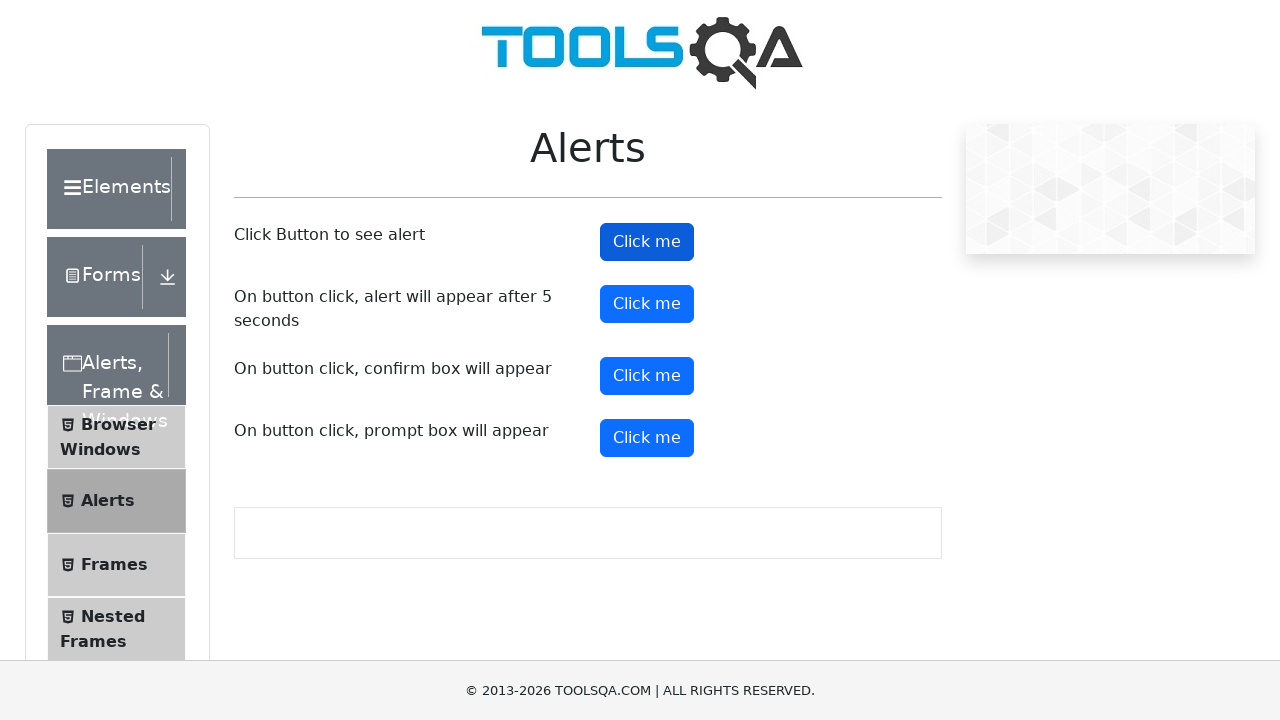

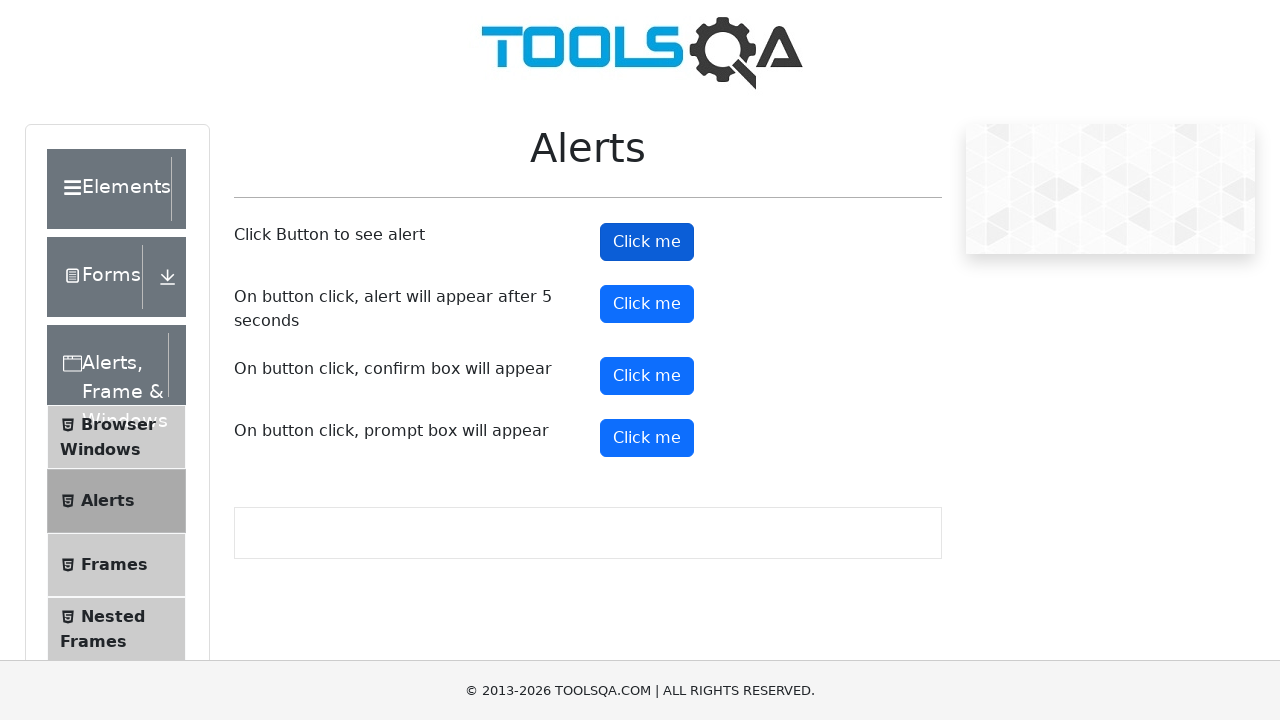